Tests the search functionality on Google Developers website by typing a keyword into the search box, pressing Enter, and verifying that 10 search results are displayed.

Starting URL: https://developers.google.com/web/

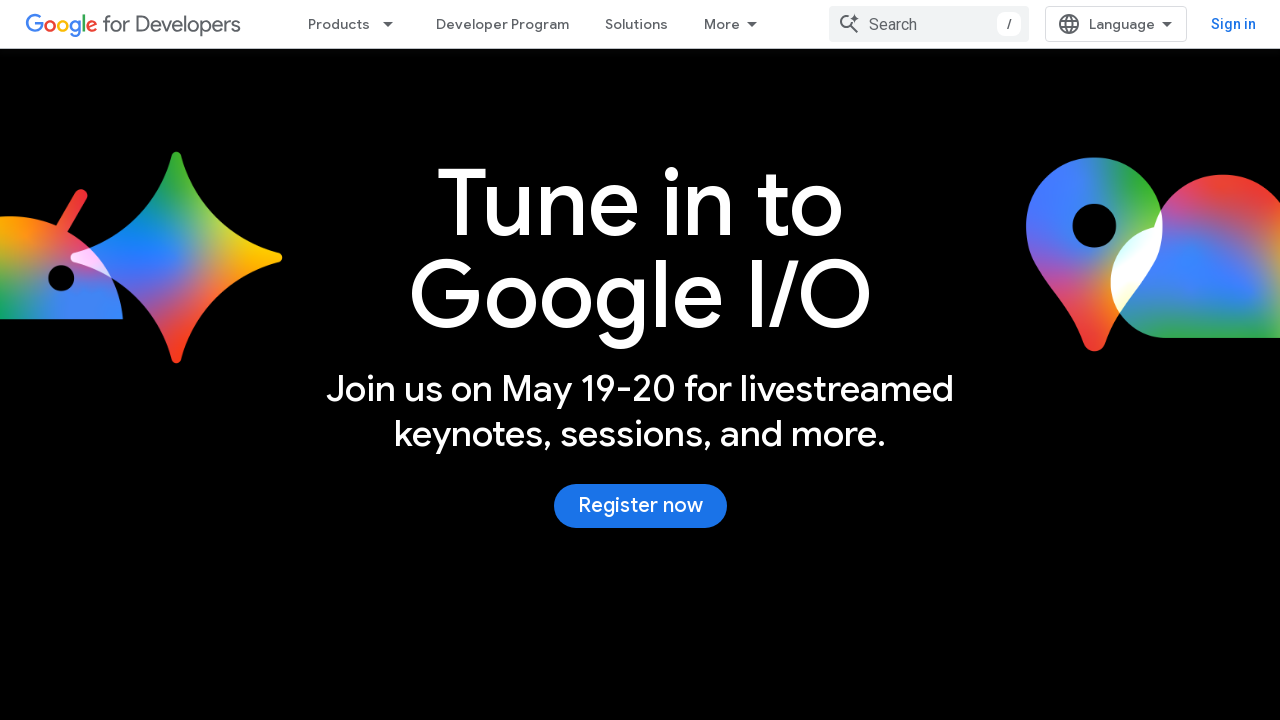

Waited for search field to load on Google Developers website
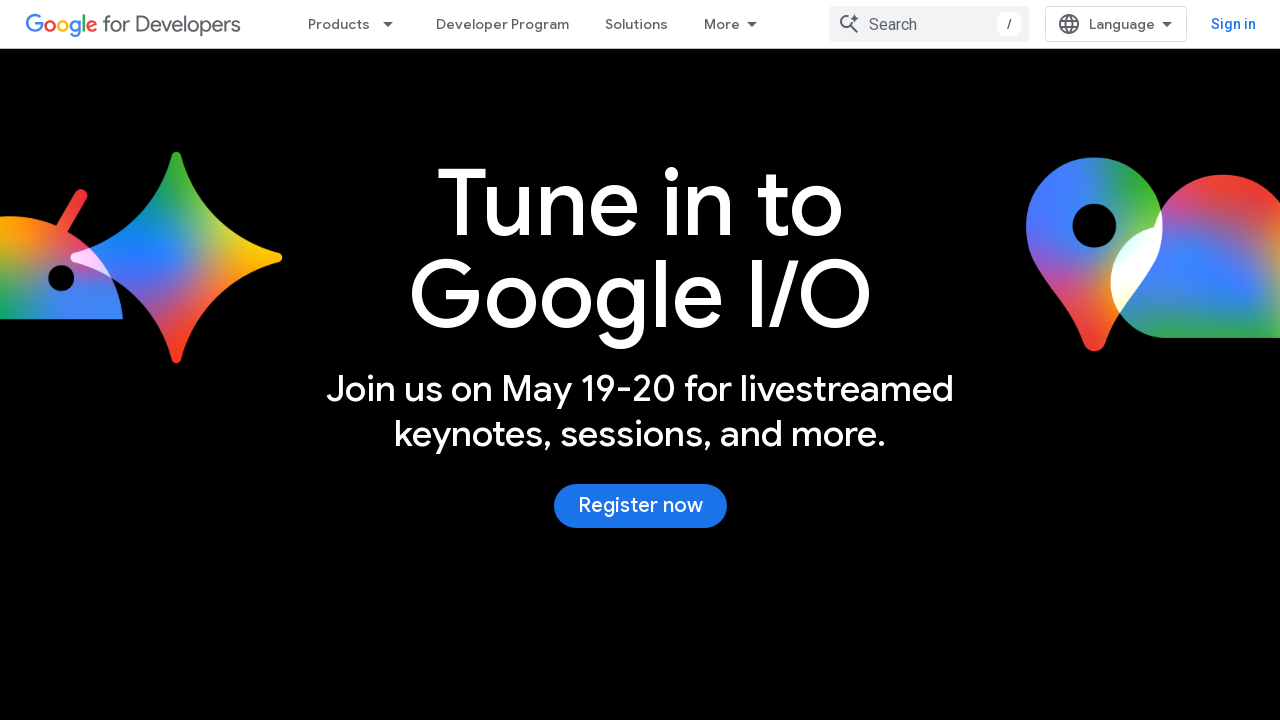

Typed 'web performance' into the search field on .devsite-search-field
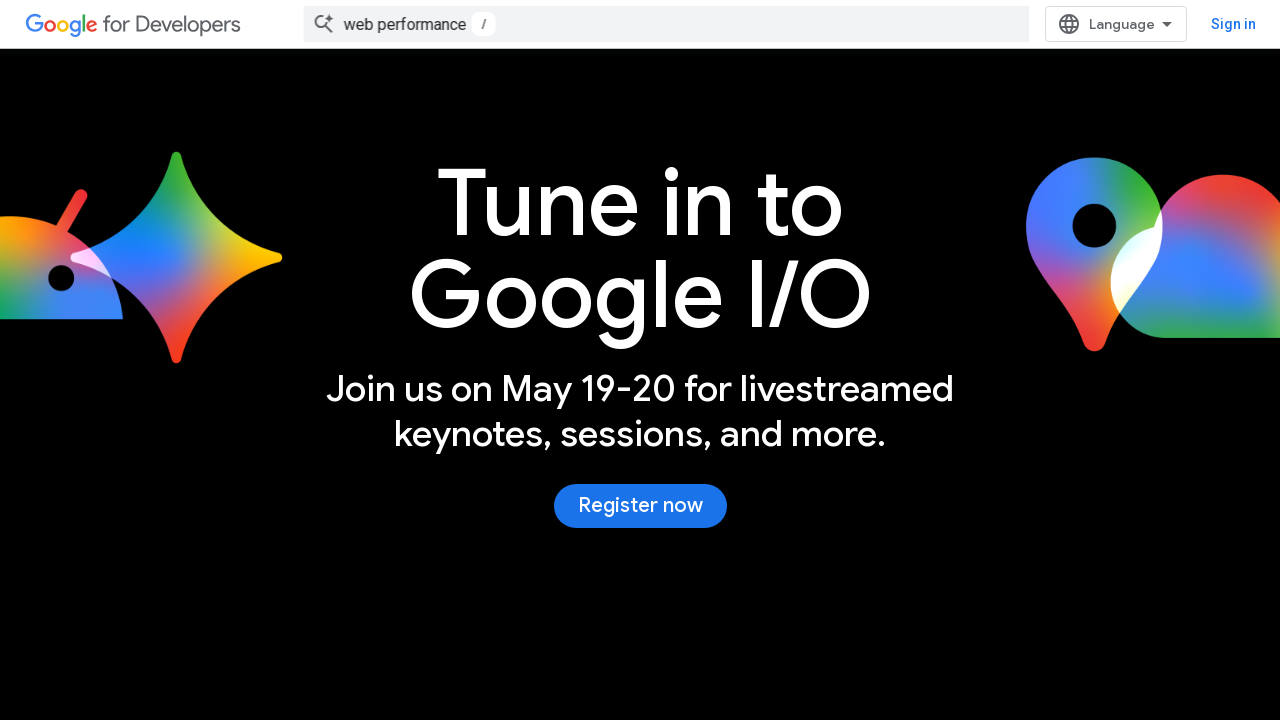

Pressed Enter to submit the search query on .devsite-search-field
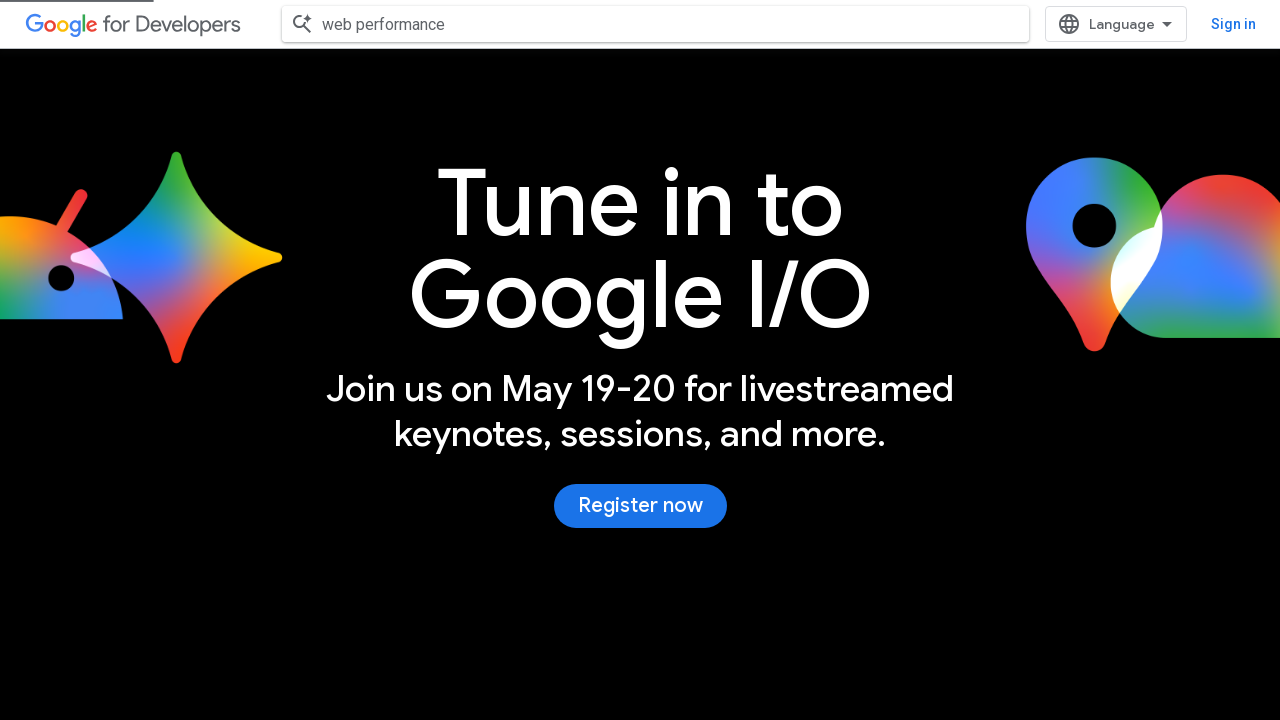

Waited for search results to load and display
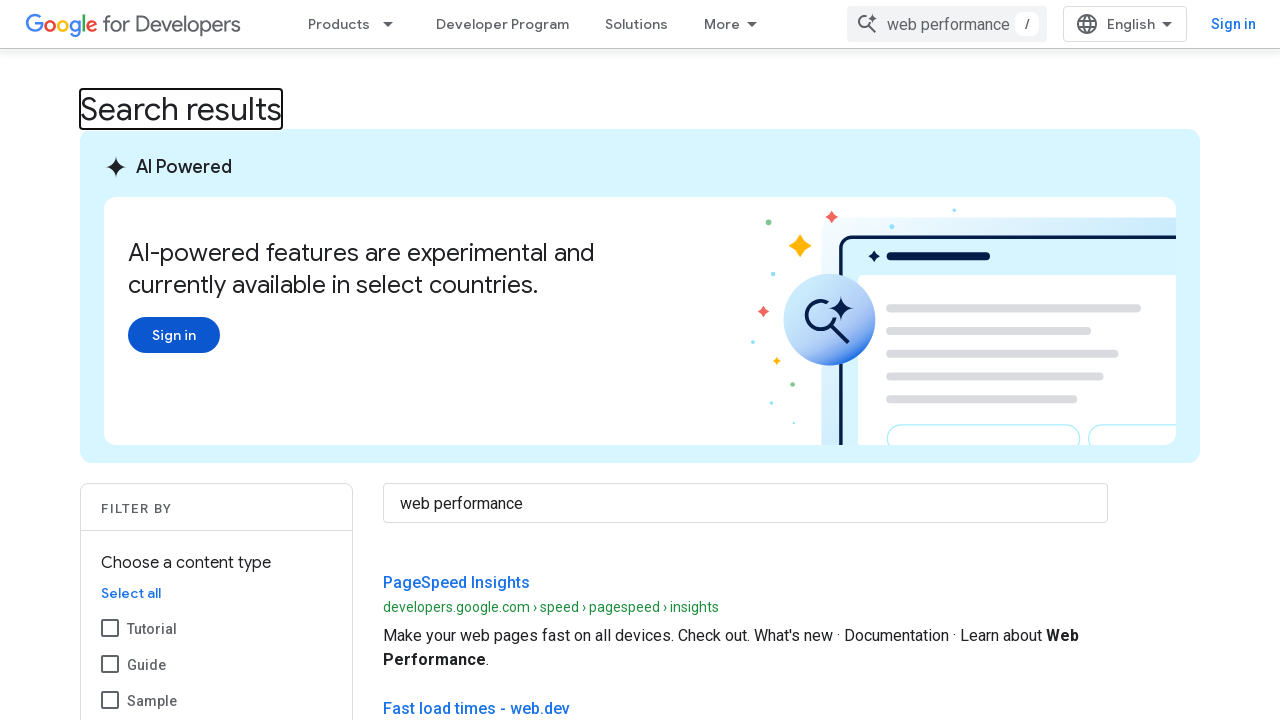

Retrieved all search results - found 10 results
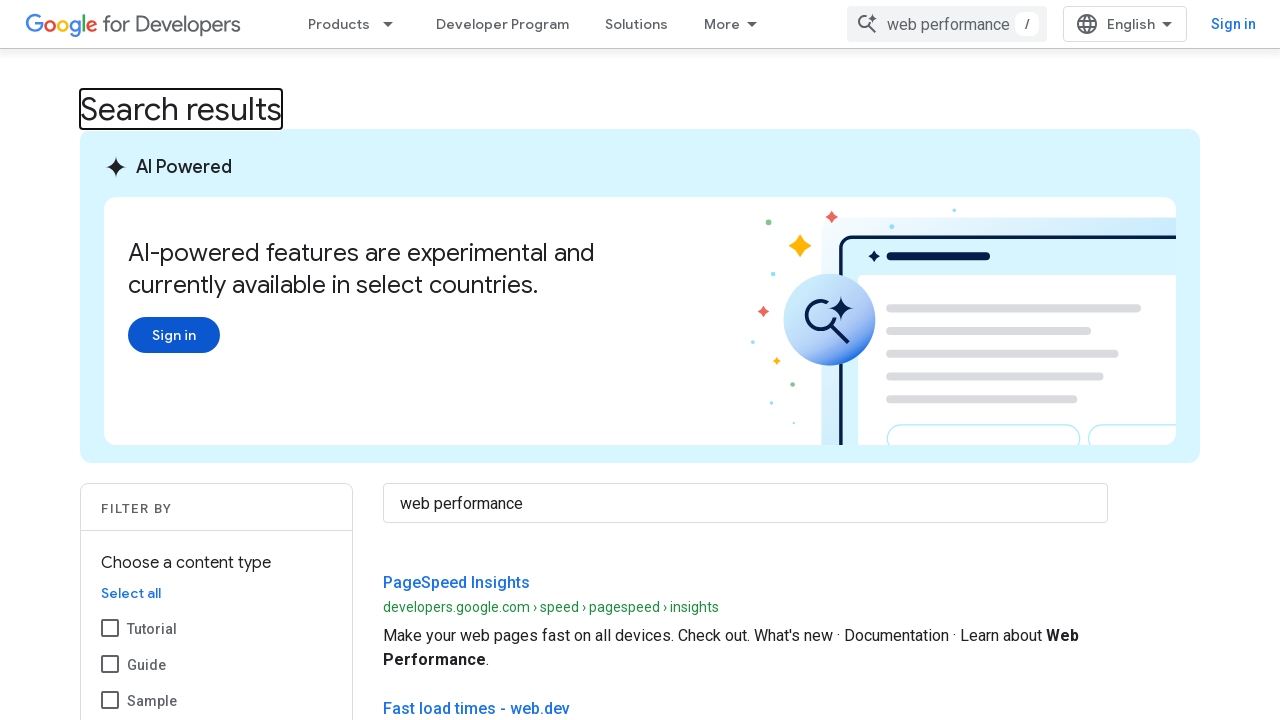

Verified that exactly 10 search results are displayed
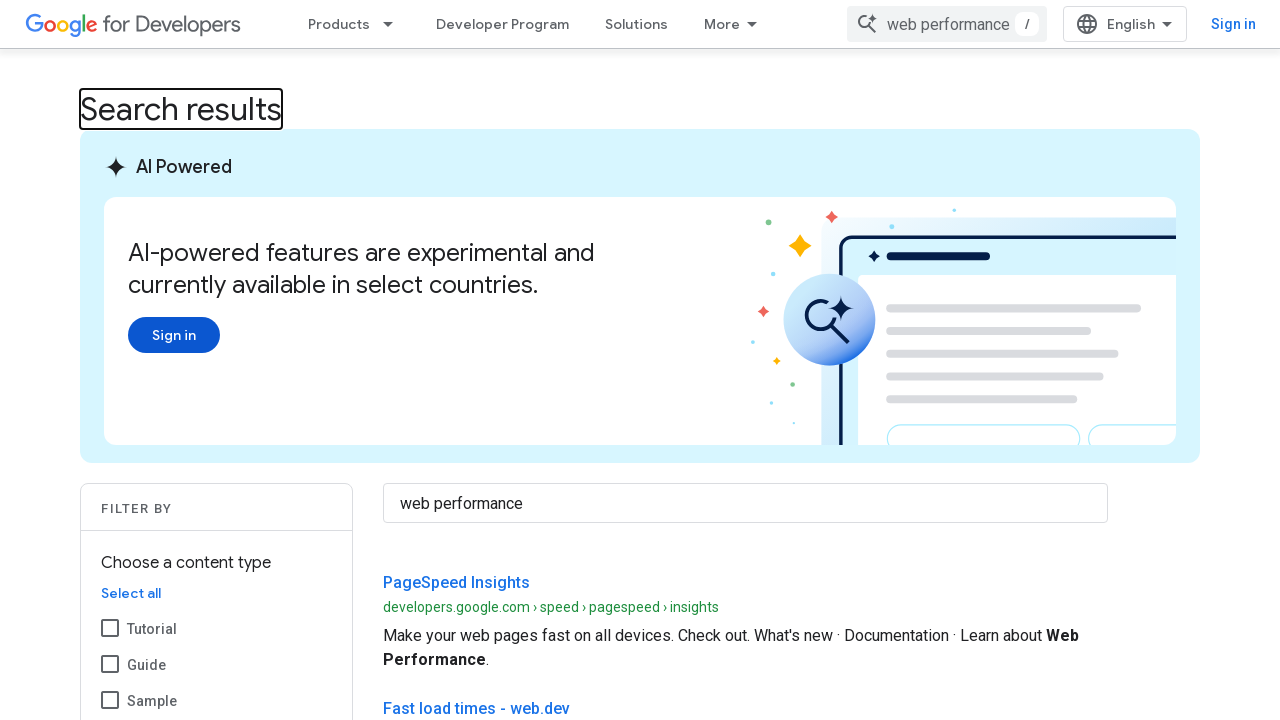

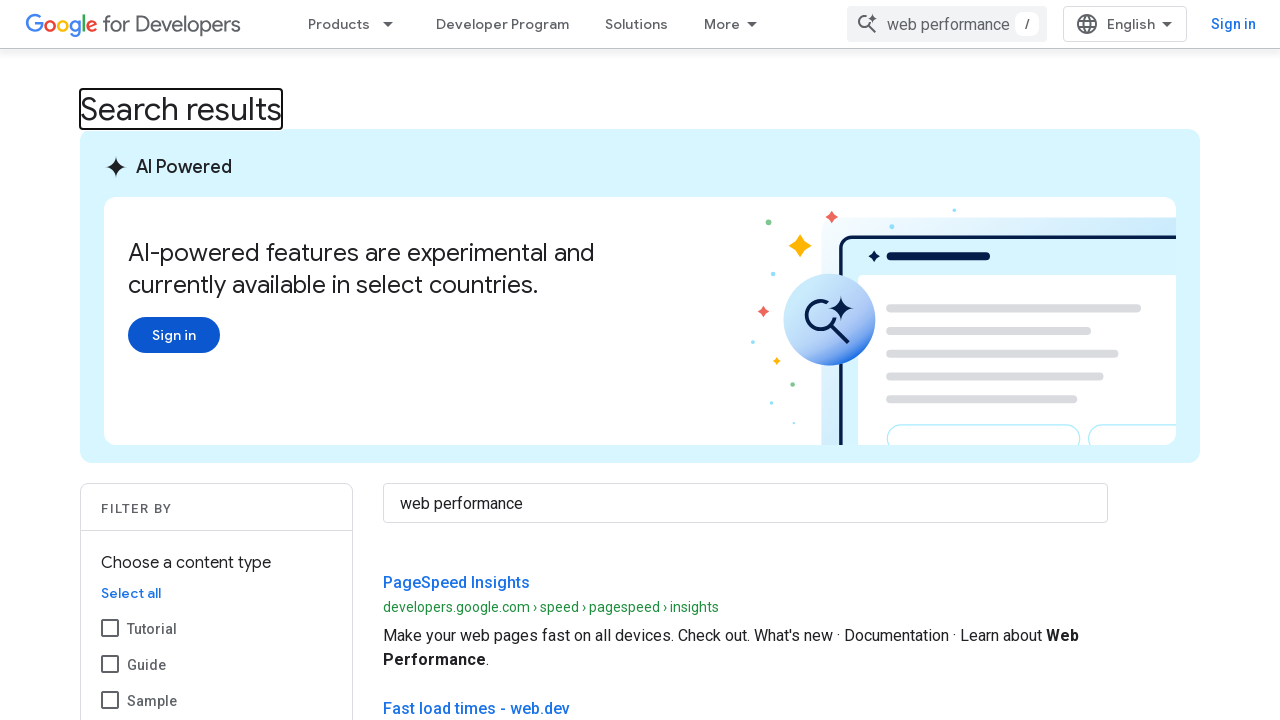